Tests JavaScript execution capabilities by scrolling down the page and retrieving the document URL and title from a practice page.

Starting URL: https://selectorshub.com/xpath-practice-page/

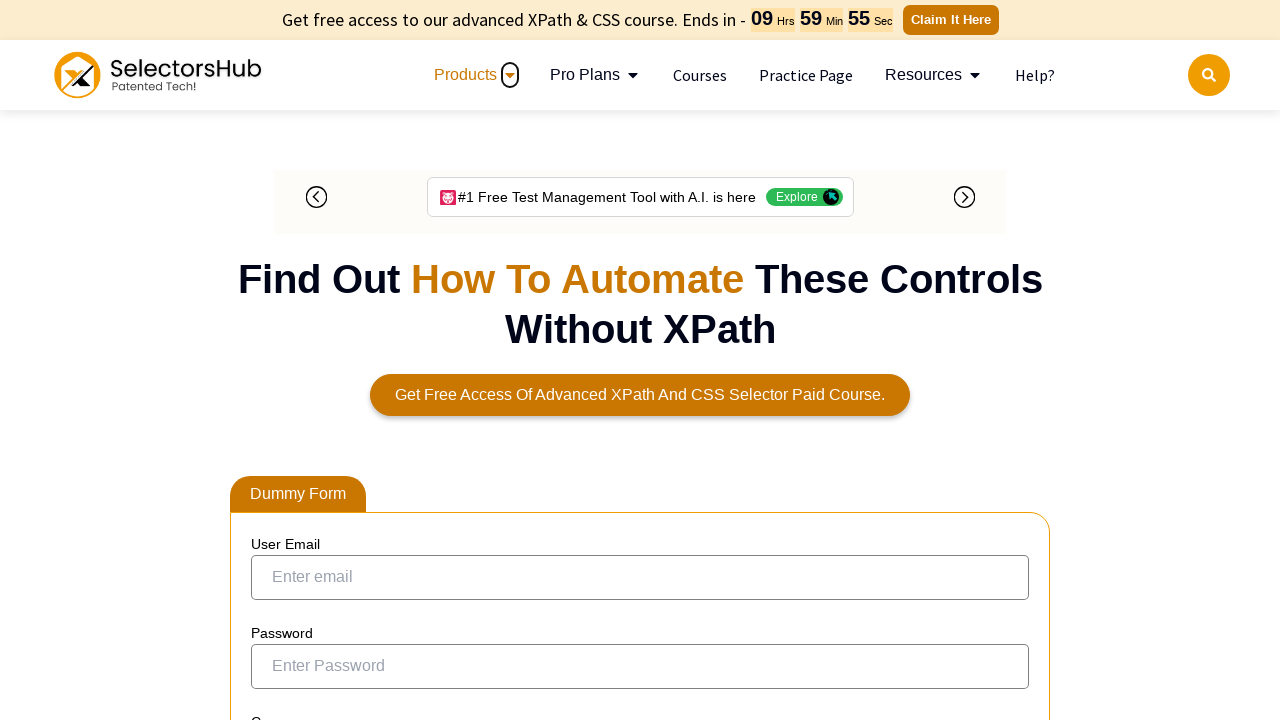

Scrolled down the page by 500 pixels using JavaScript
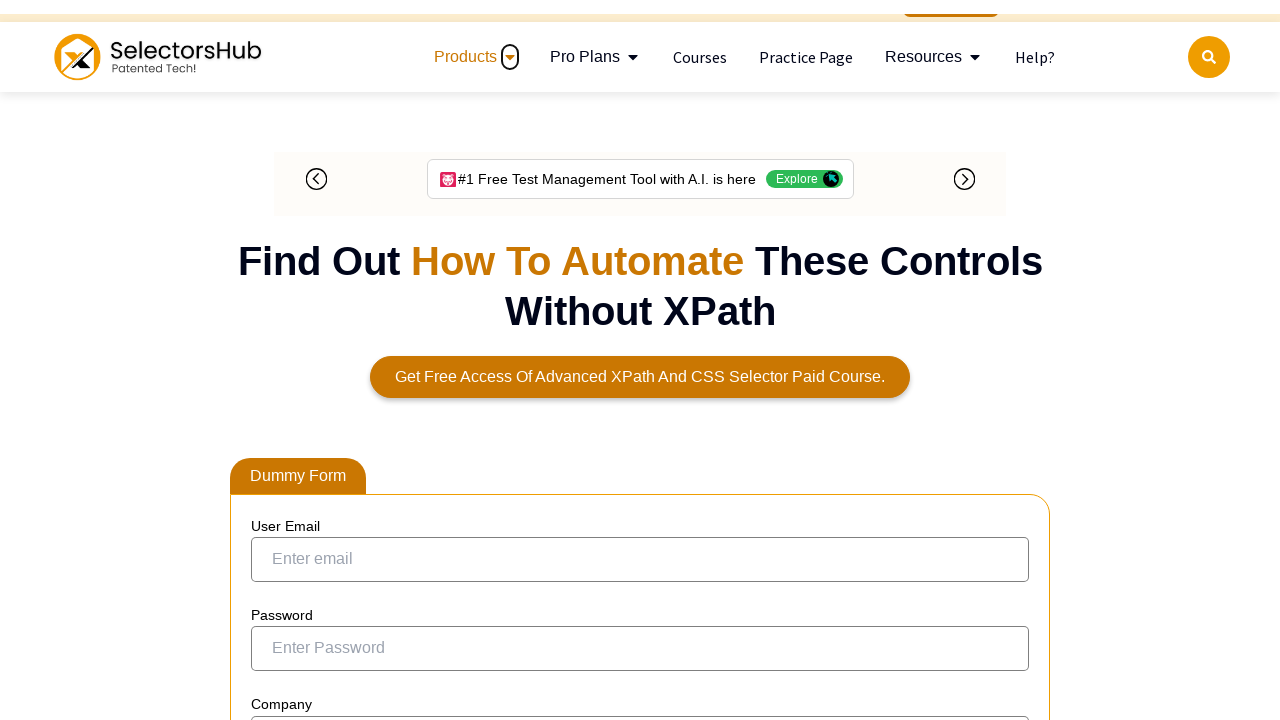

Retrieved current URL from document.URL
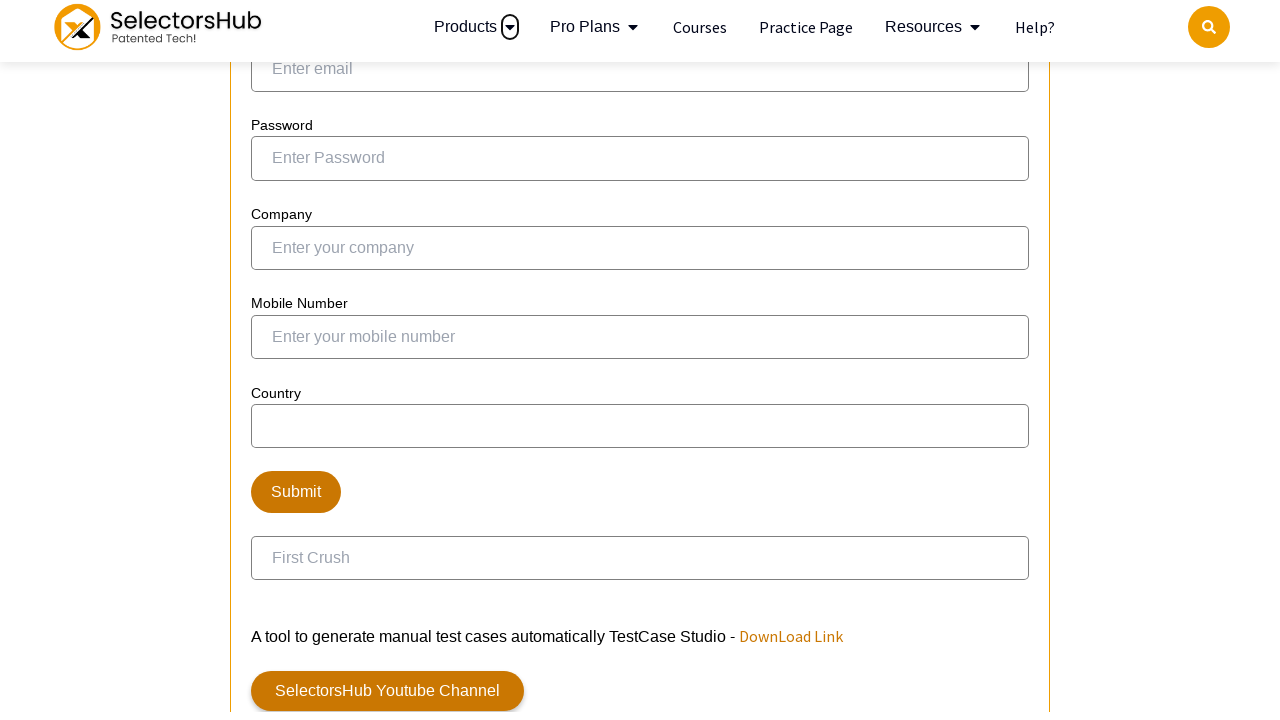

Retrieved page title from document.title
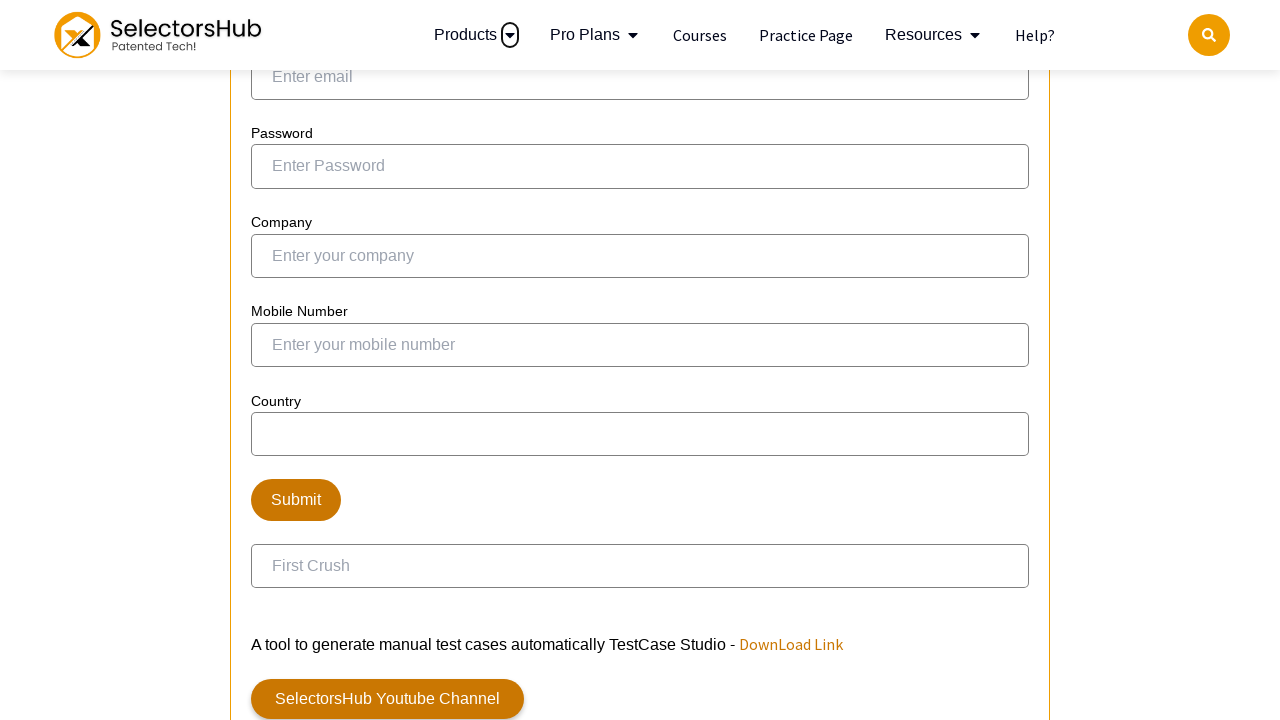

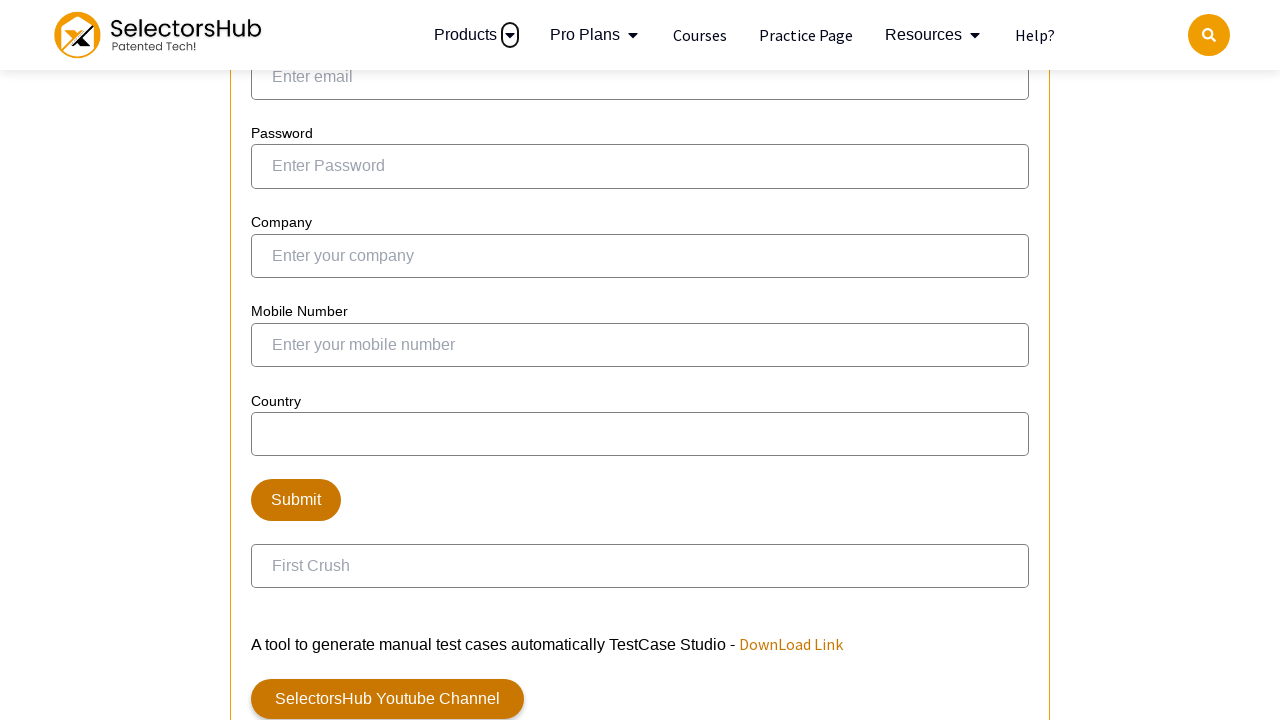